Tests explicit wait functionality by waiting for a price element to display "100", then clicking a book button, reading an input value, calculating a mathematical result (log of |12*sin(n)|), and submitting the answer.

Starting URL: http://suninjuly.github.io/explicit_wait2.html

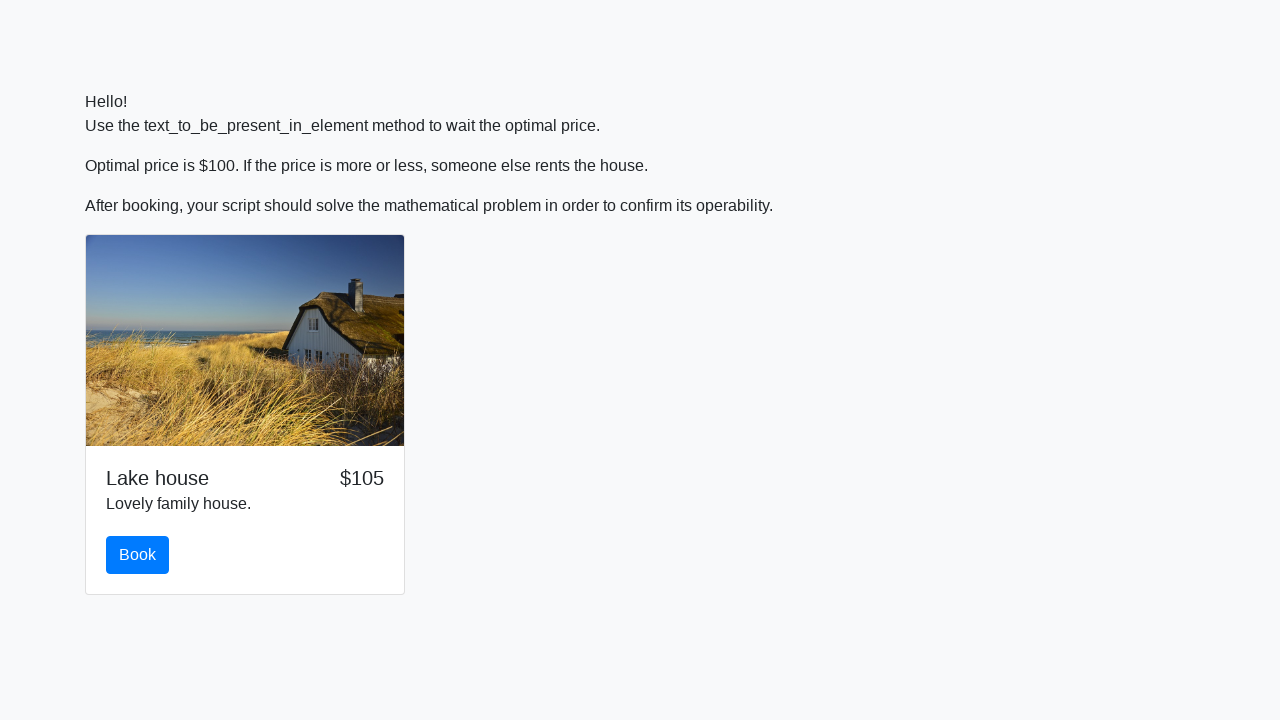

Waited for price element to display '100'
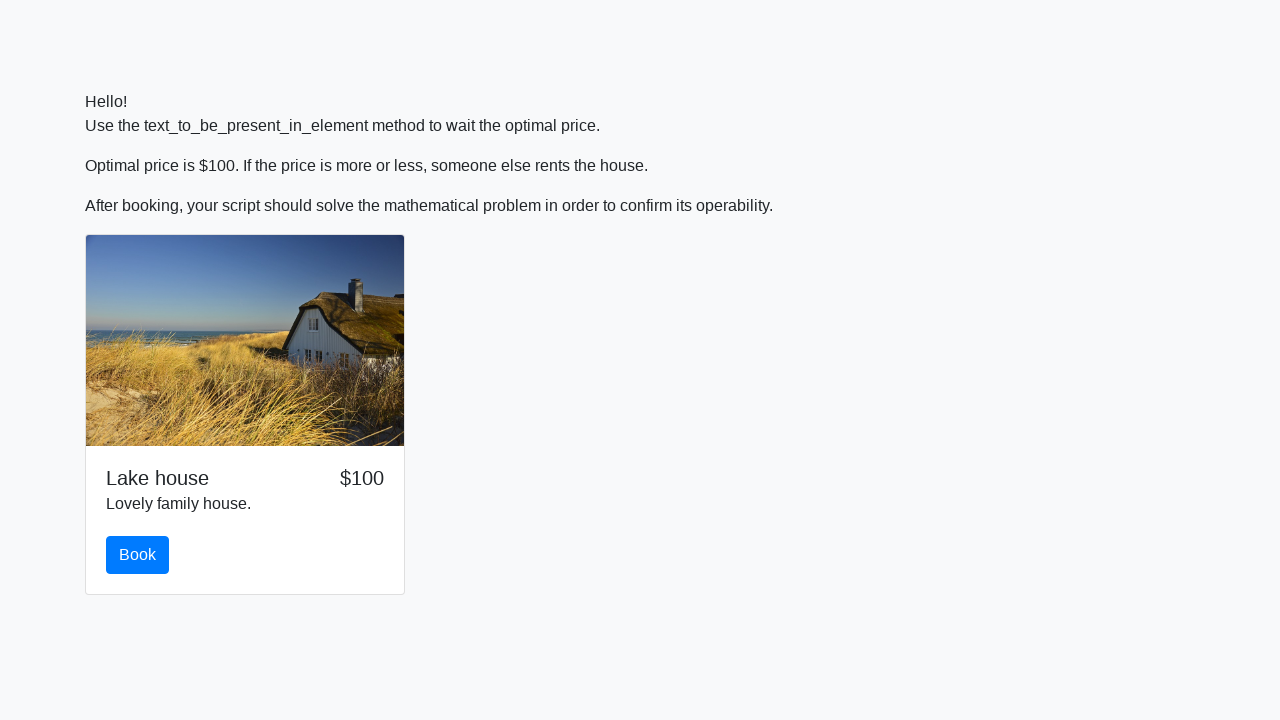

Clicked the book button at (138, 555) on #book
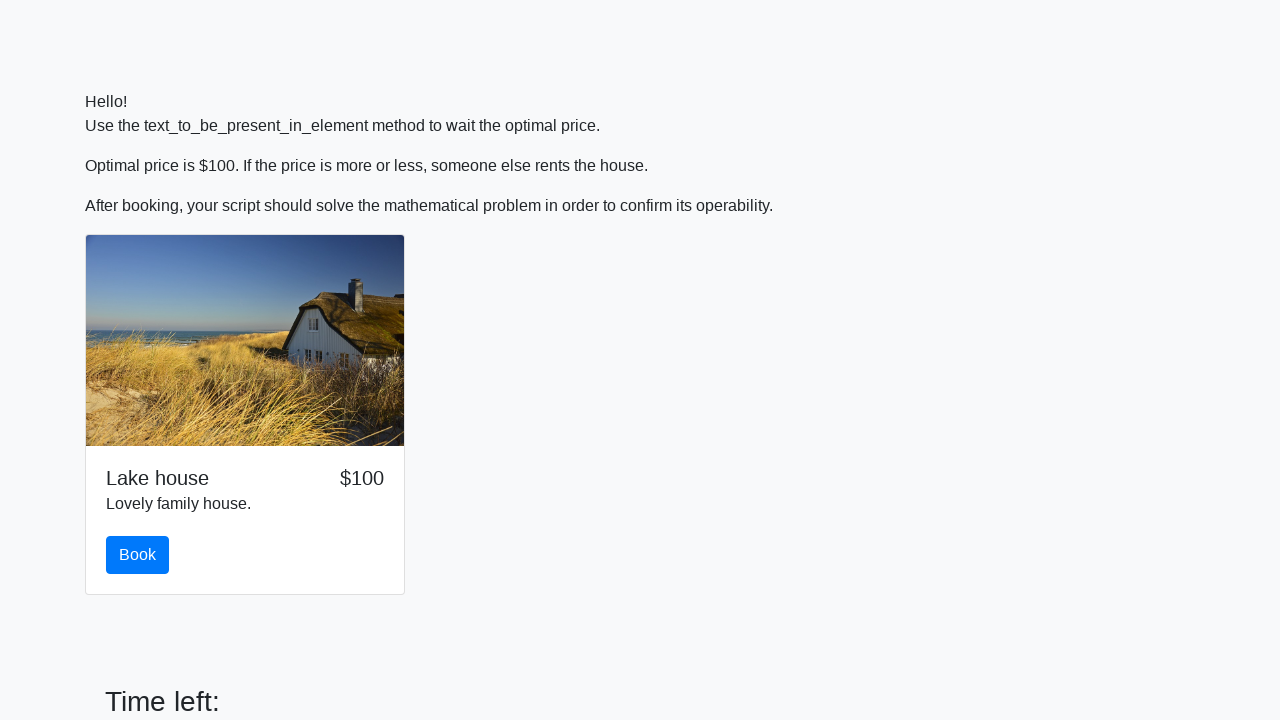

Read input value: 29
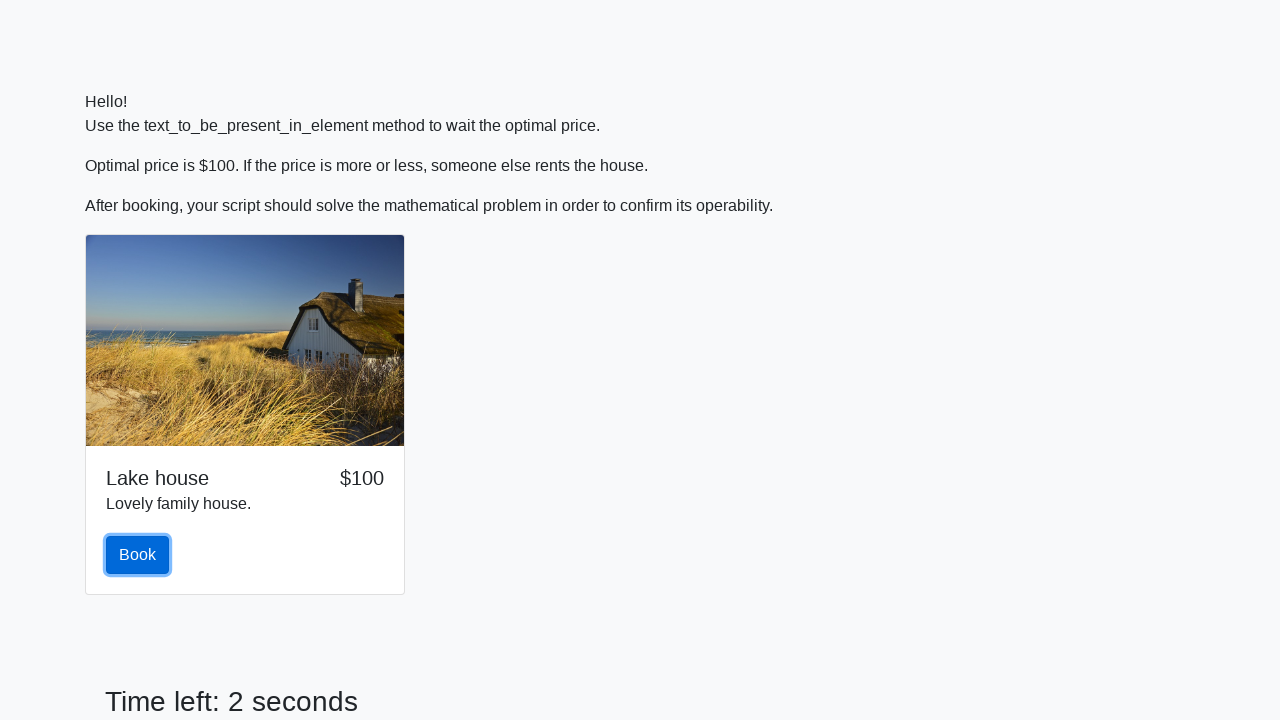

Calculated and filled answer field with log(|12*sin(29)|) on #answer
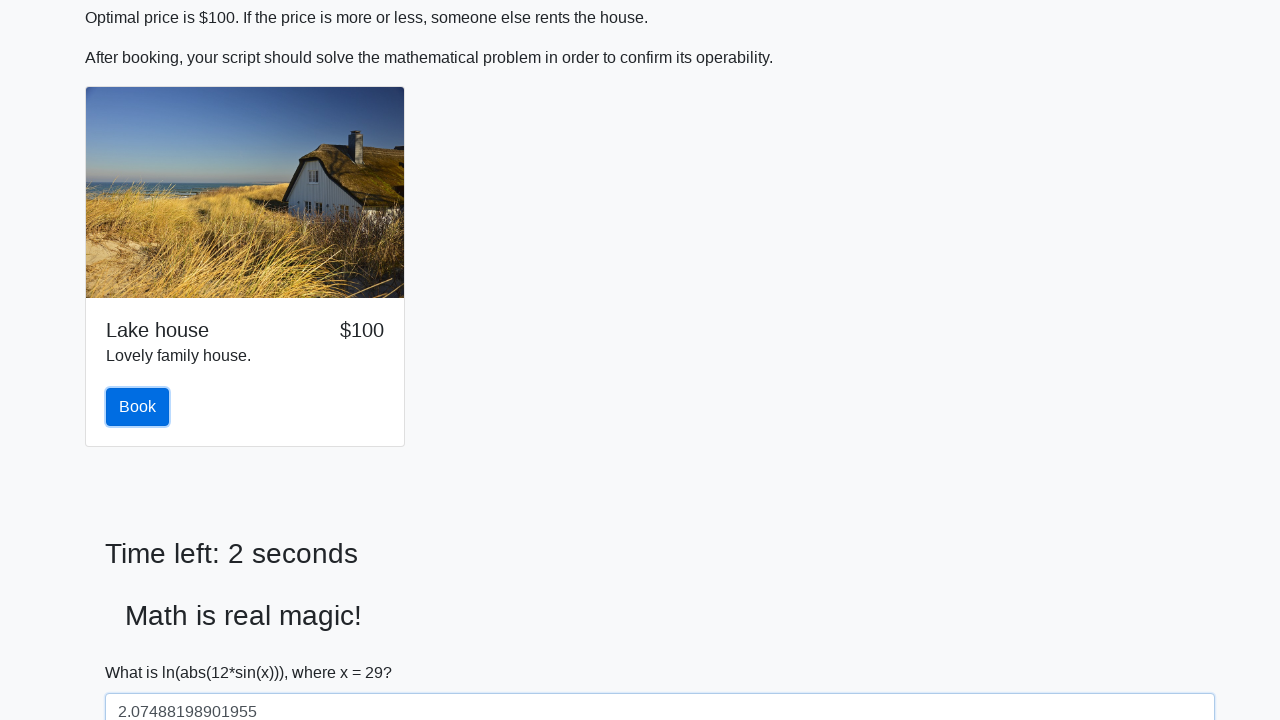

Clicked the solve button to submit answer at (143, 651) on #solve
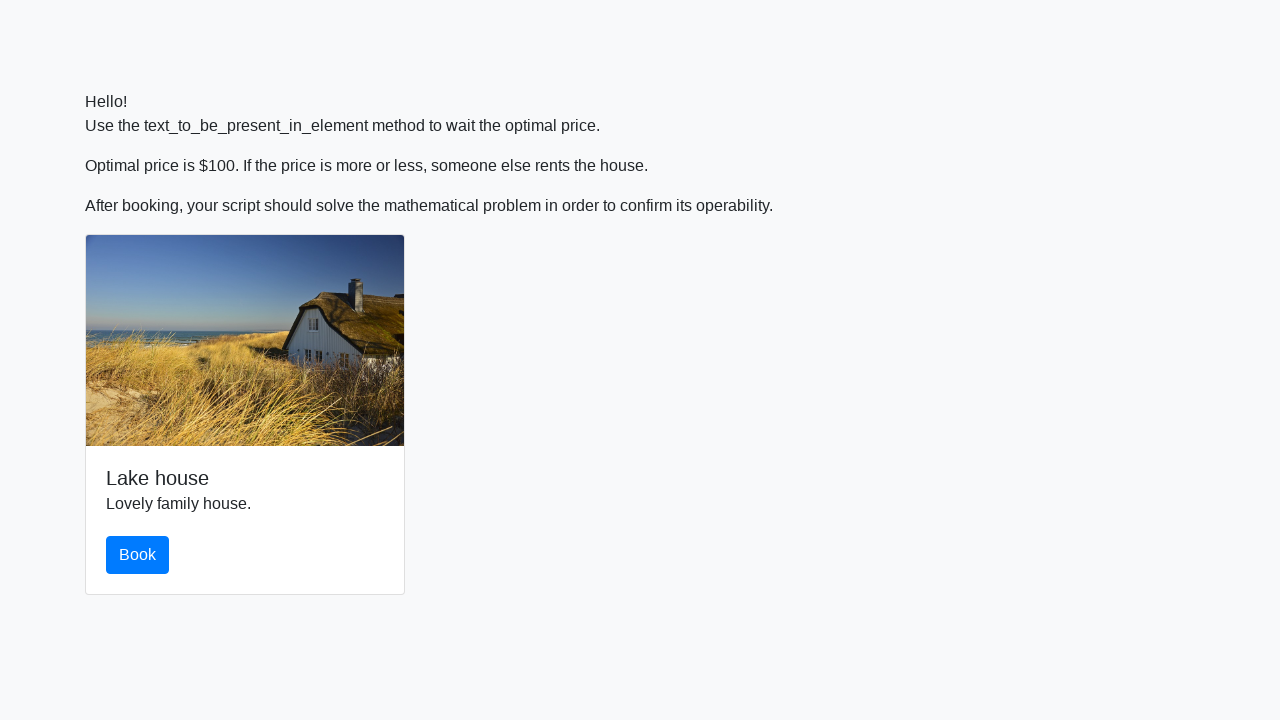

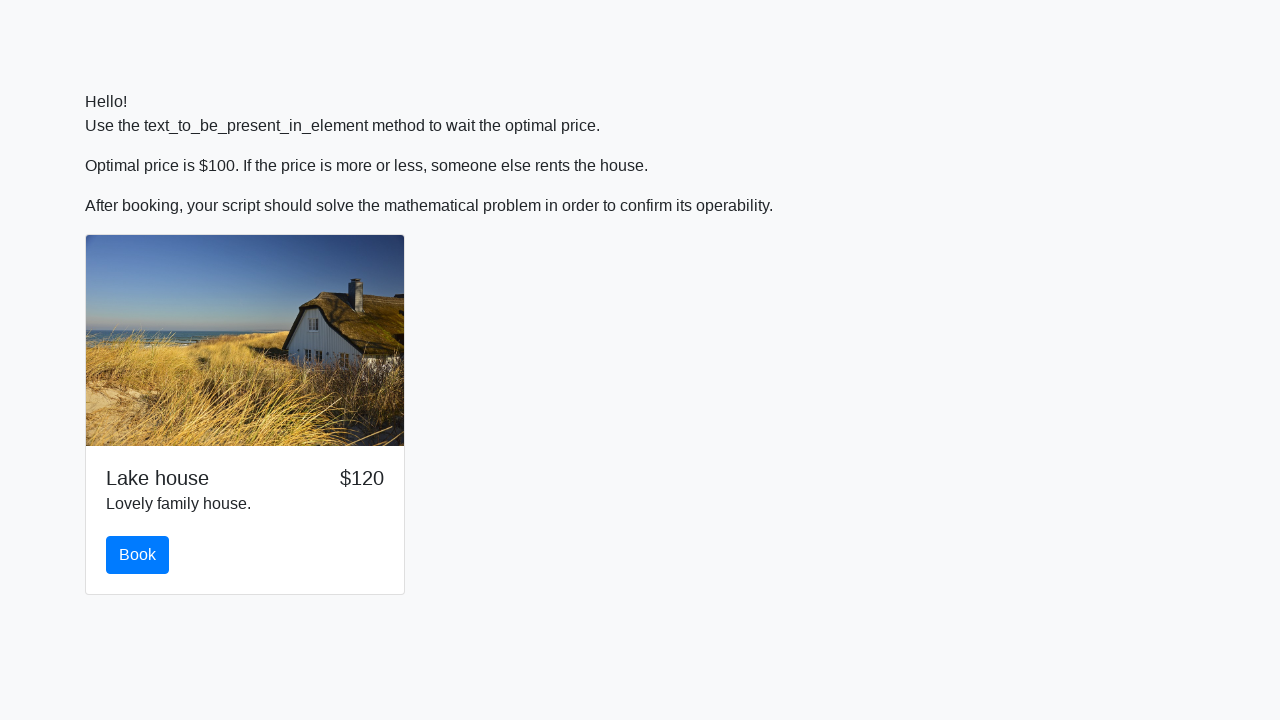